Tests banking application by selecting a customer, making a deposit, and then performing a withdrawal to verify the transaction flow

Starting URL: https://www.globalsqa.com/angularJs-protractor/BankingProject/#/customer

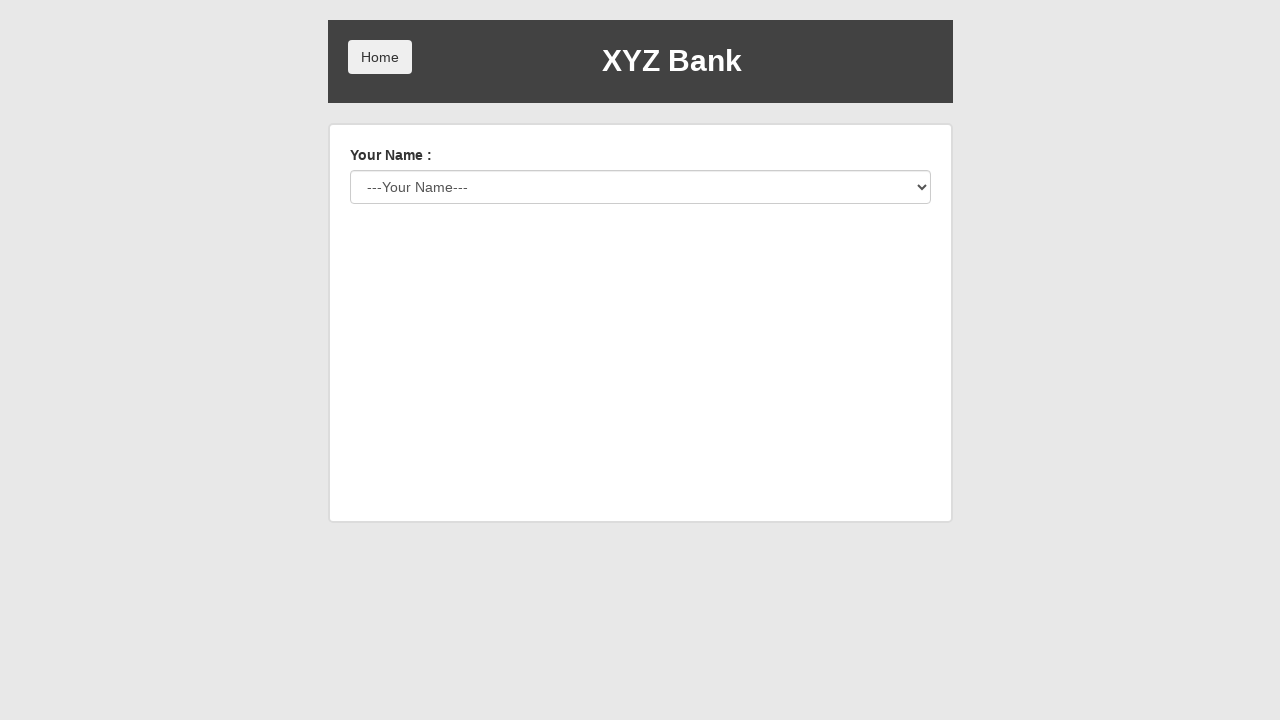

Selected customer 'Harry Potter' from dropdown on #userSelect
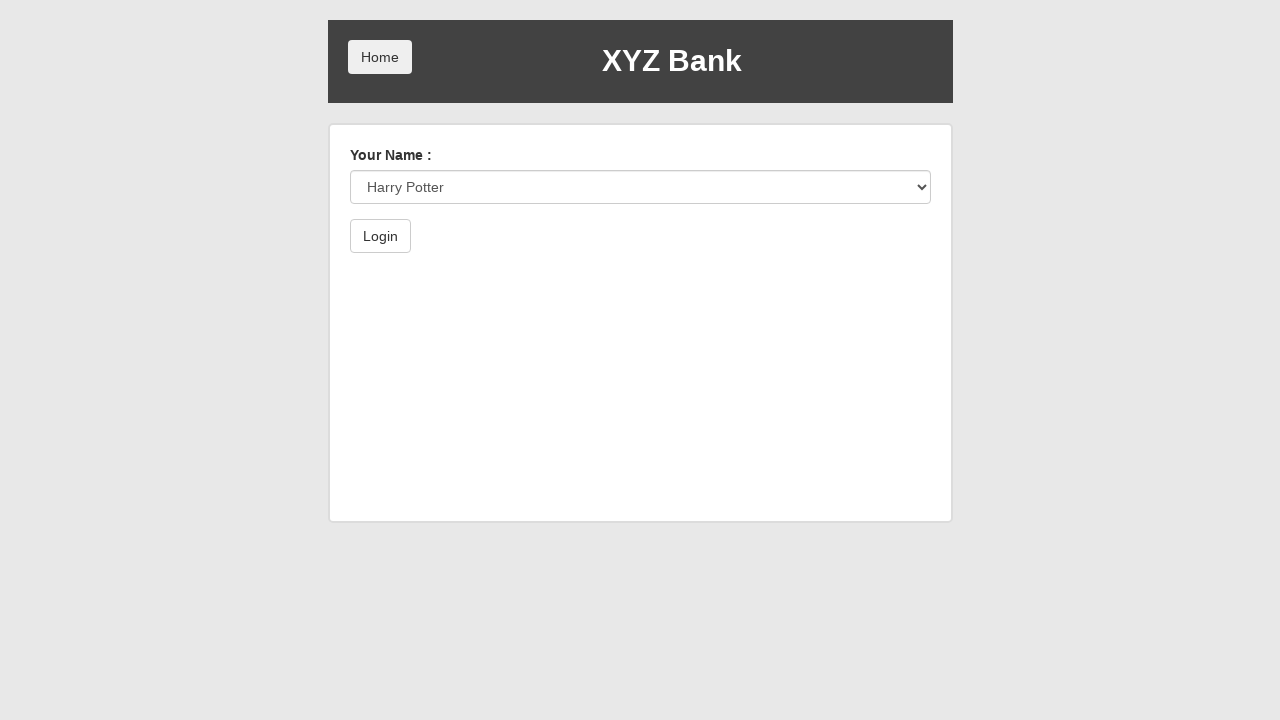

Clicked login button at (380, 236) on button[type='submit']
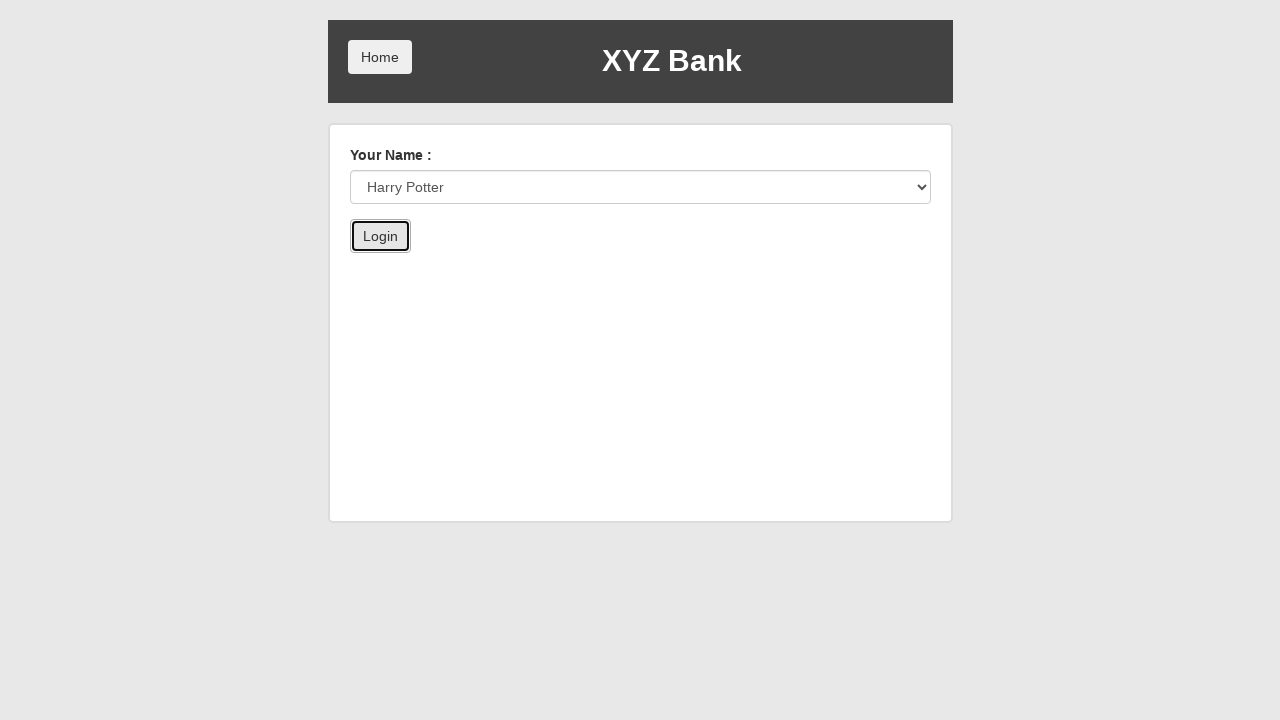

Clicked deposit button at (652, 264) on button[ng-click='deposit()']
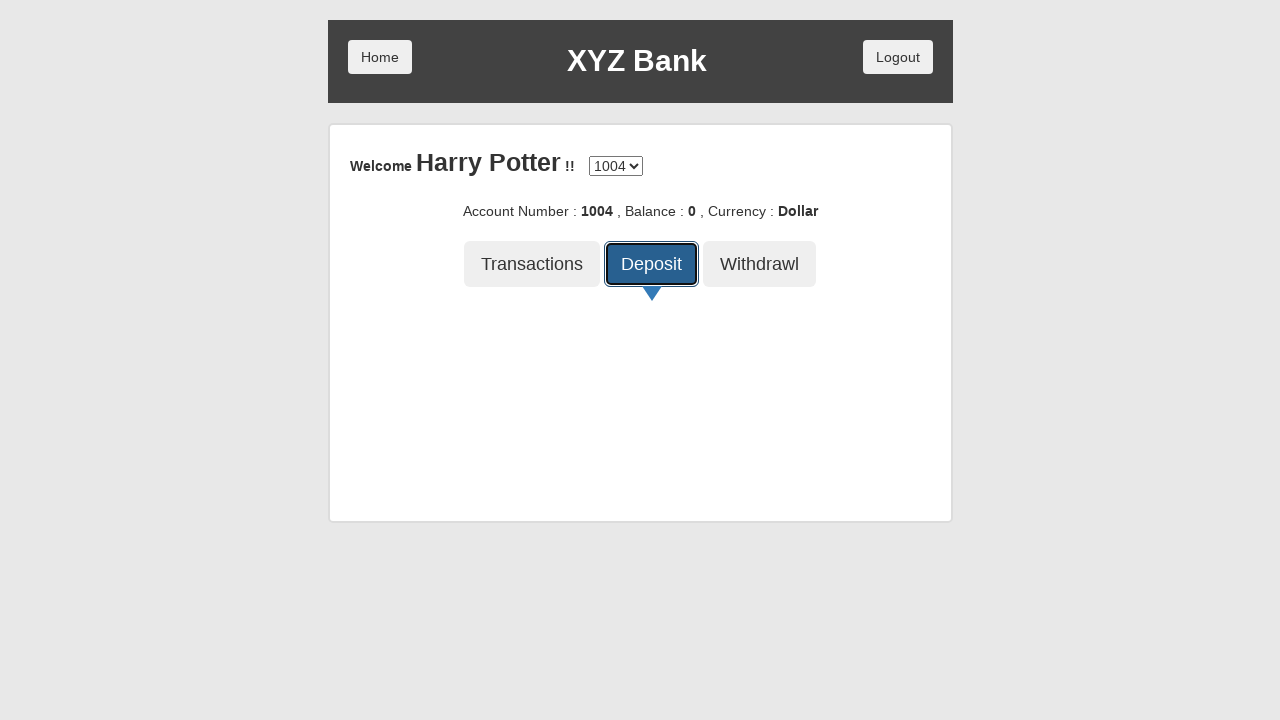

Entered deposit amount of 10000 on input[type='number']
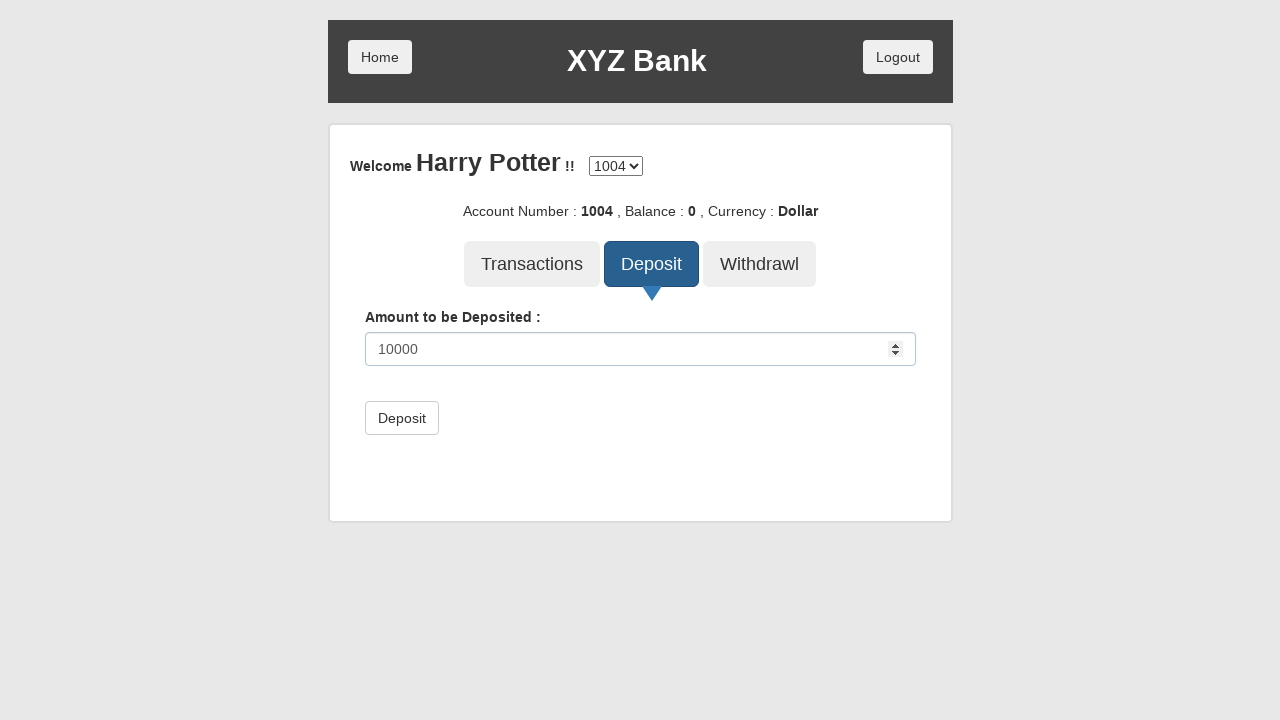

Submitted deposit transaction at (402, 418) on button[type='submit']
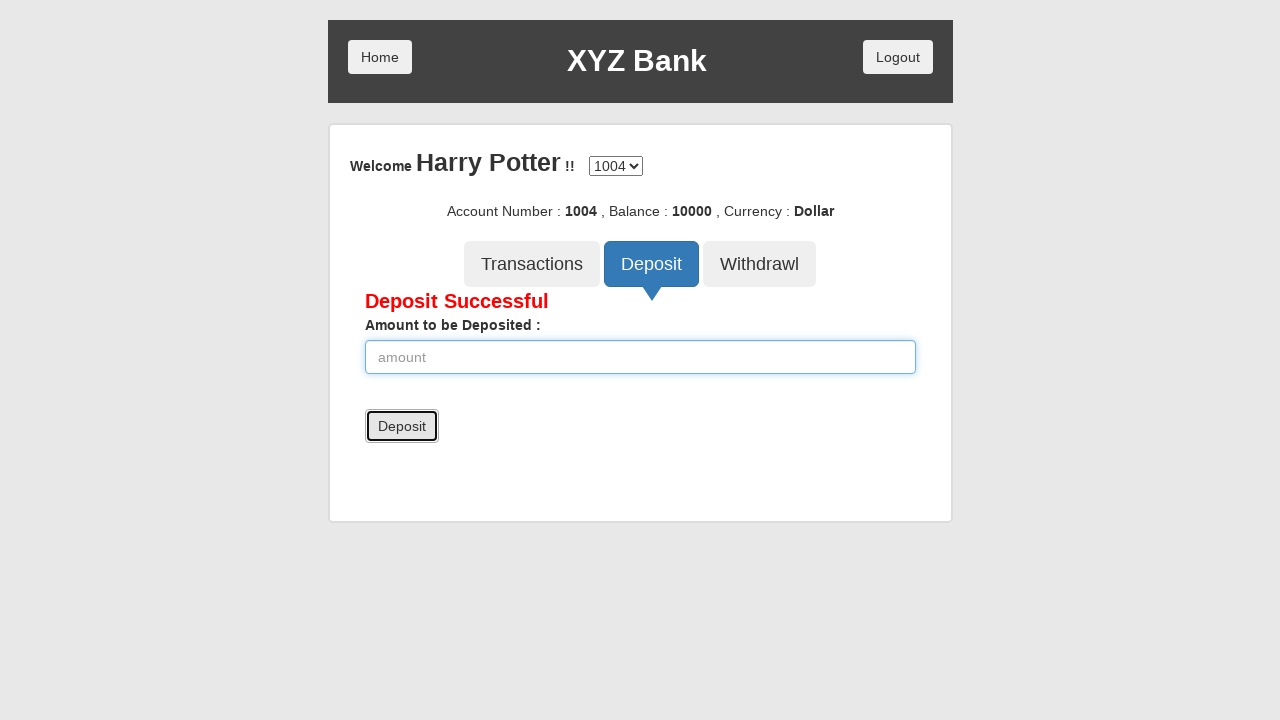

Clicked withdrawal button at (760, 264) on button[ng-click='withdrawl()']
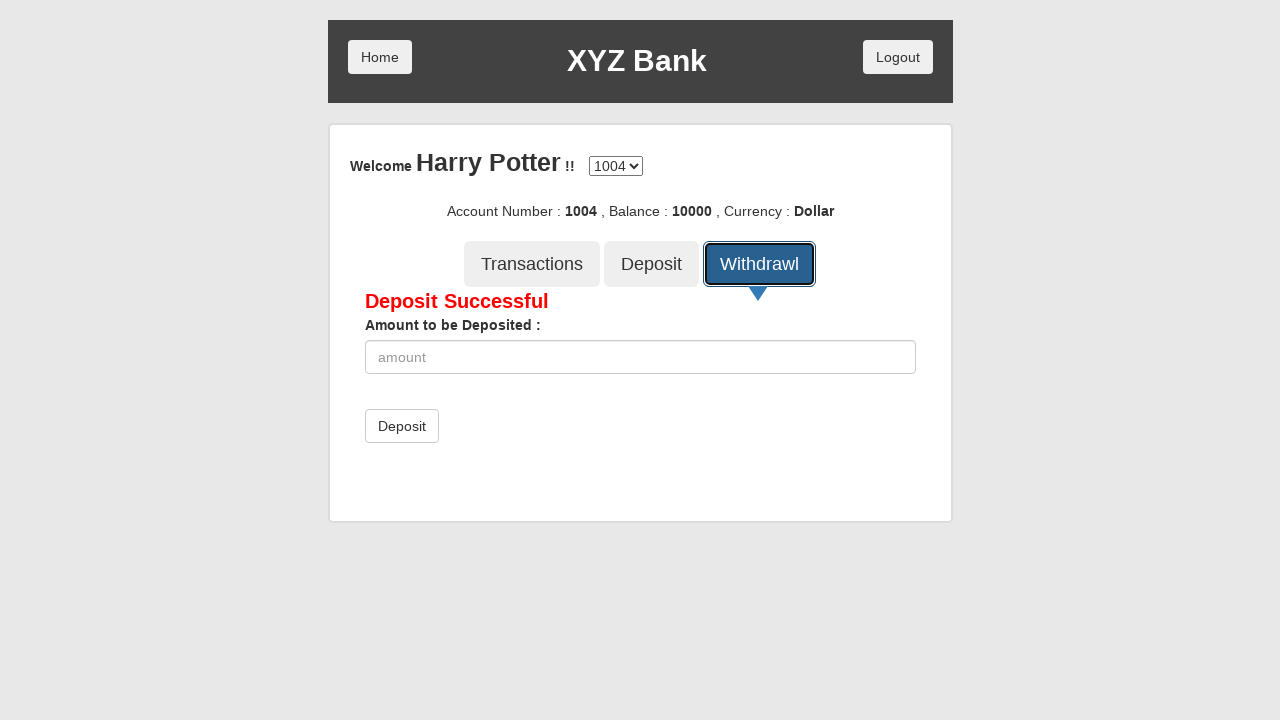

Entered withdrawal amount of 1200 on input[type='number']
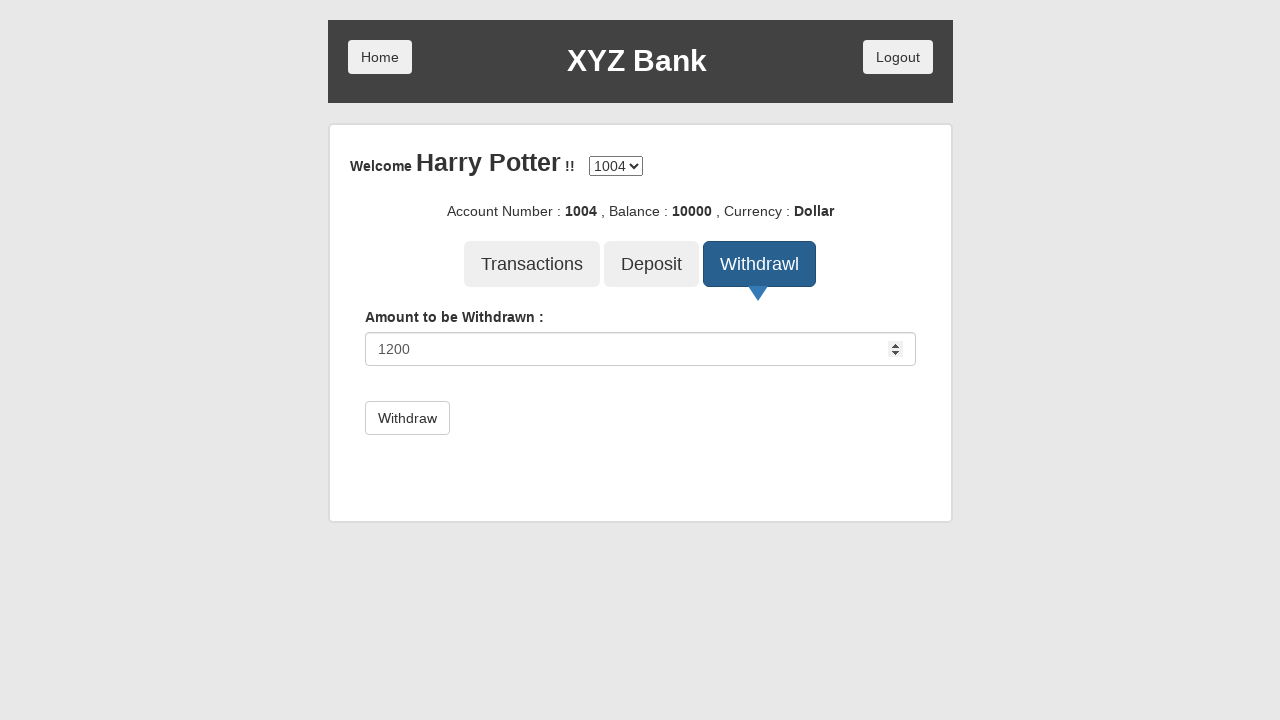

Submitted withdrawal transaction at (407, 418) on button[type='submit']
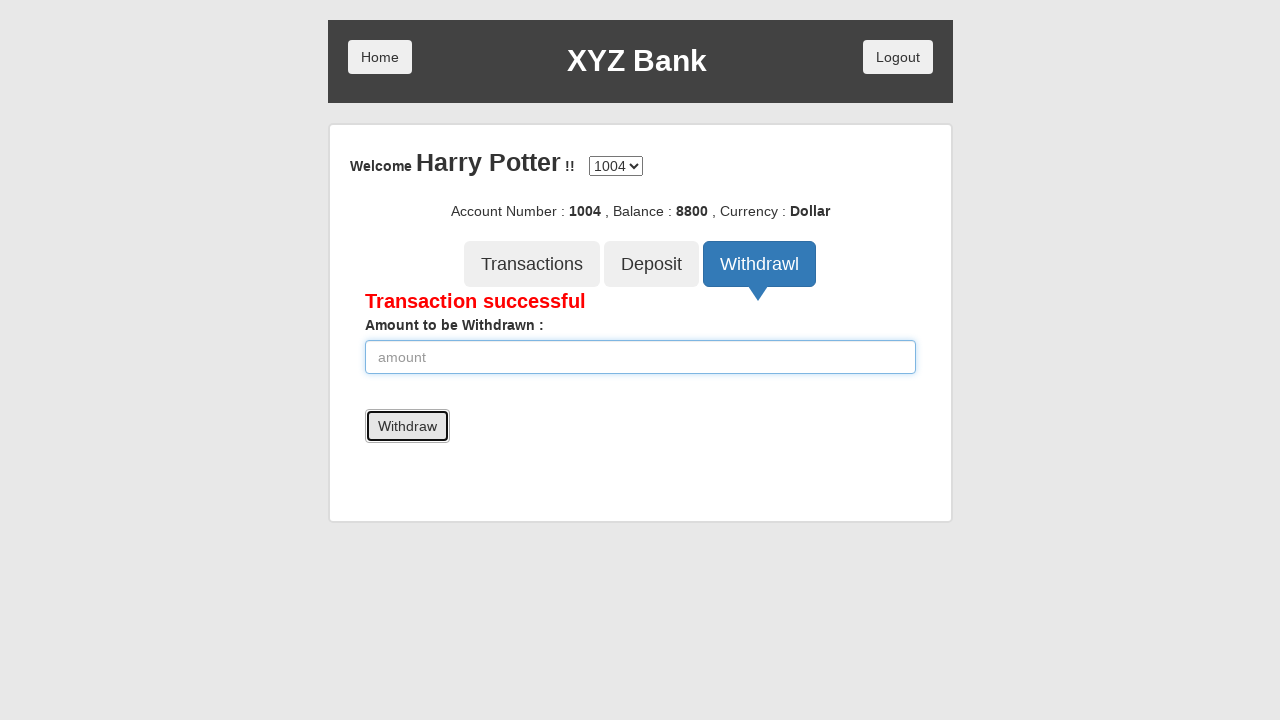

Transaction message appeared on page
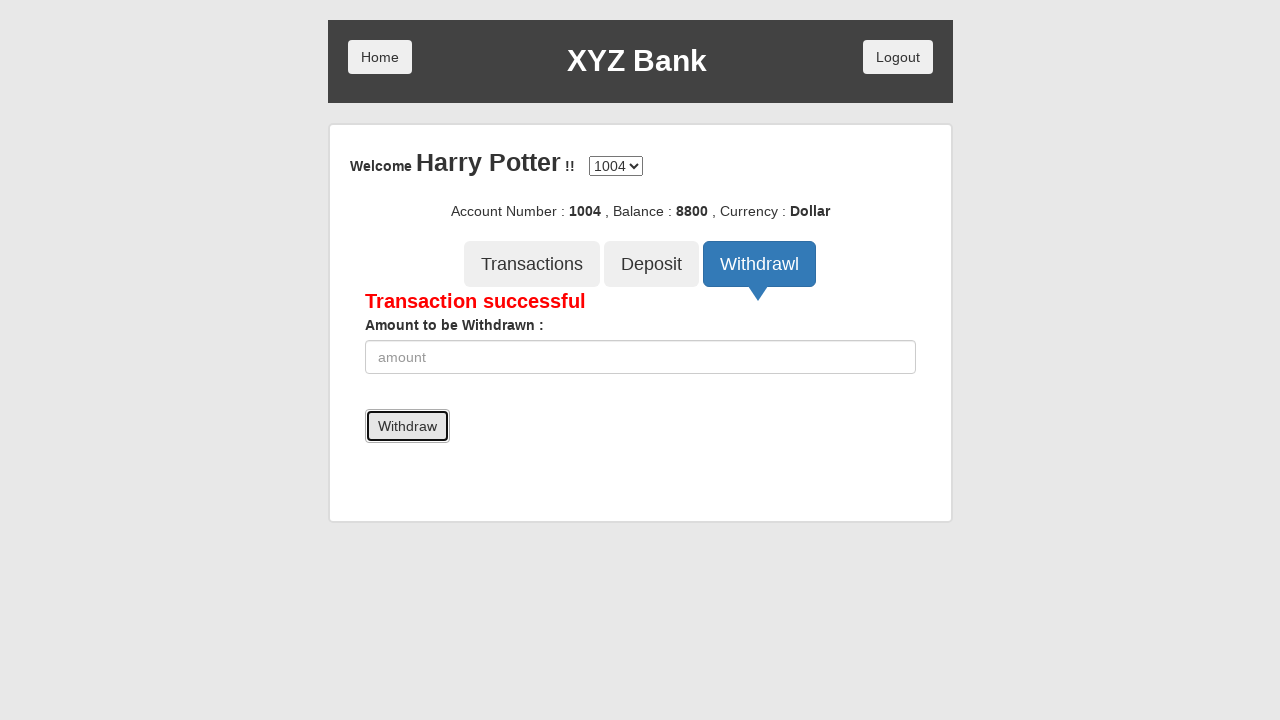

Retrieved transaction message: Transaction successful
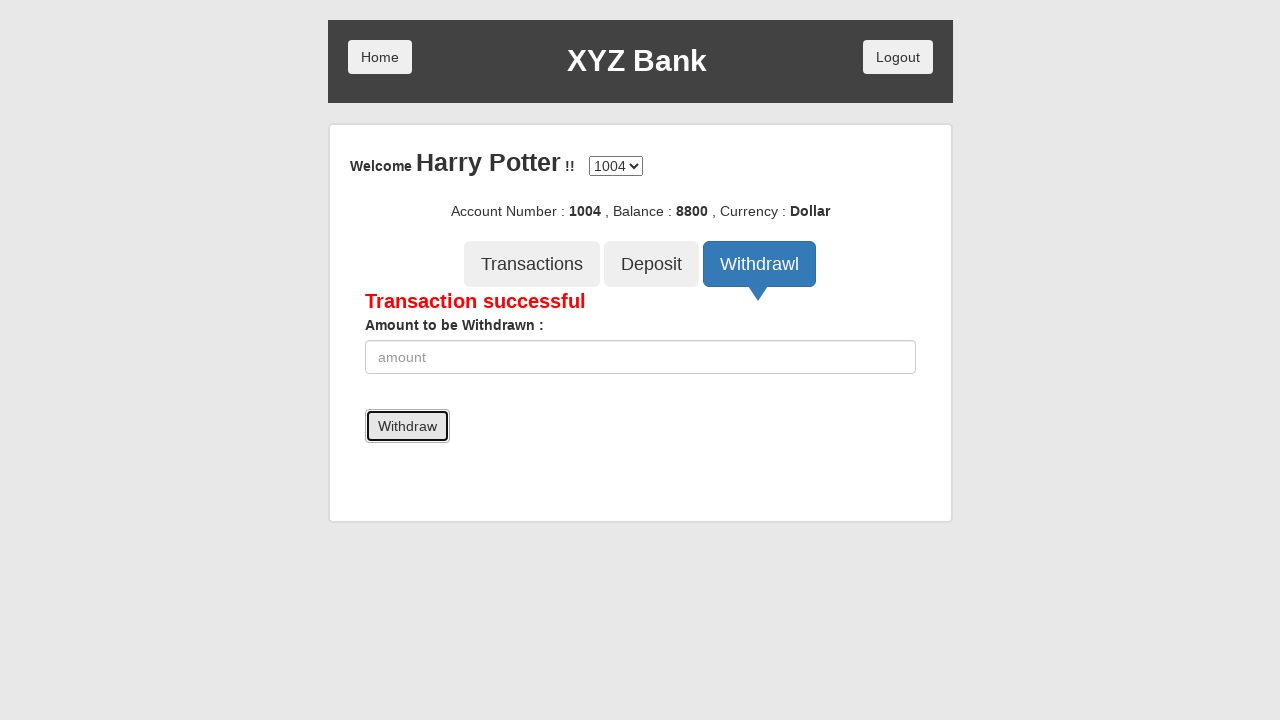

Transaction verified as successful - balance decreased after withdrawal
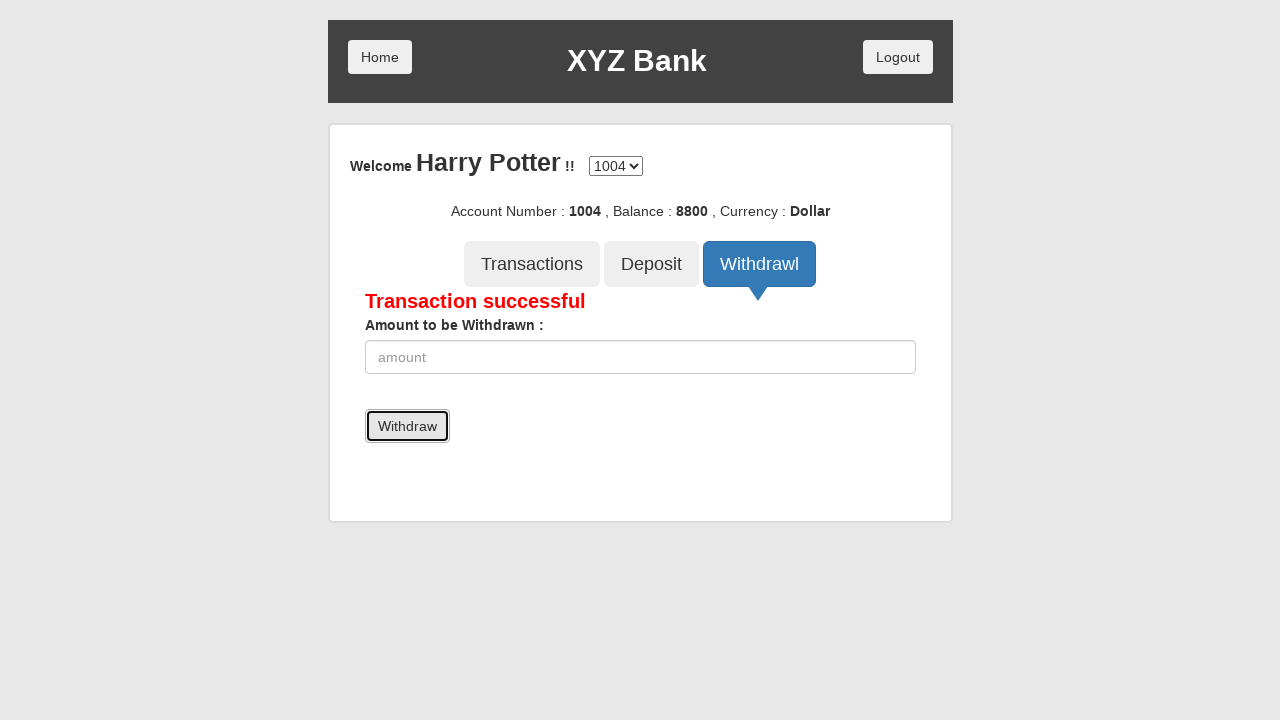

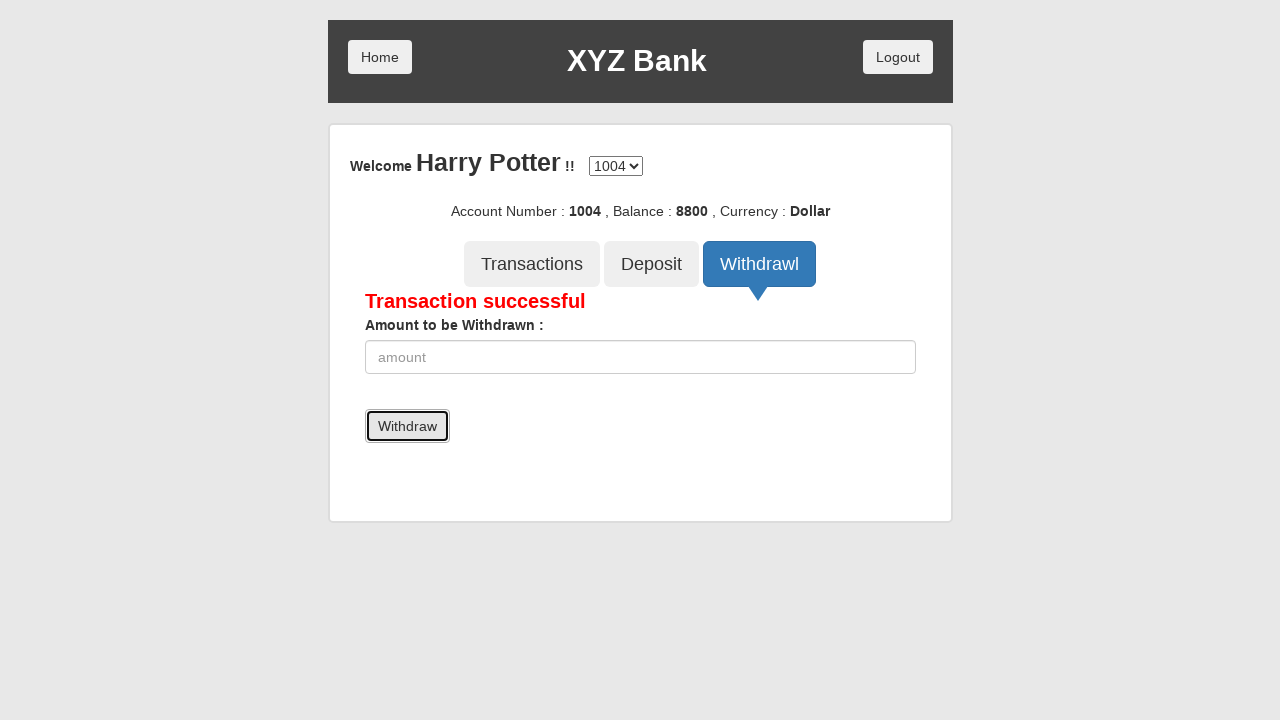